Tests date picker functionality by opening a calendar, navigating to a specific month and year, and selecting a specific date

Starting URL: https://testautomationpractice.blogspot.com/

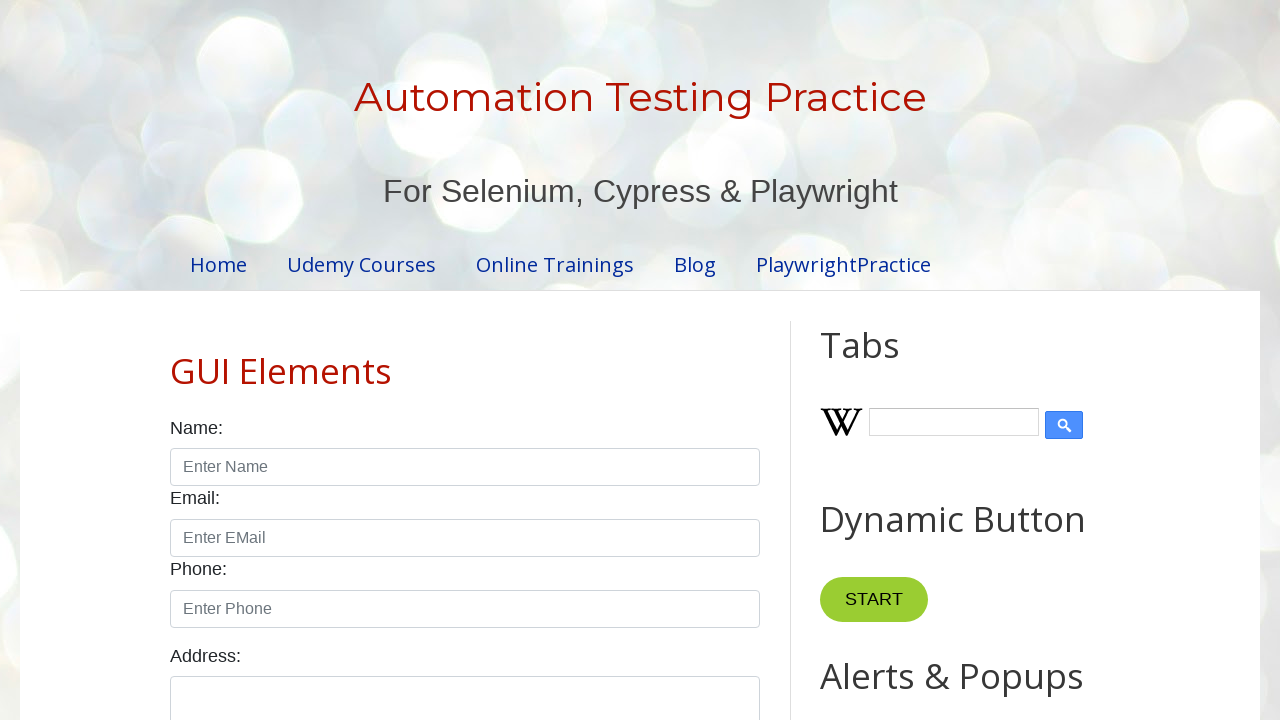

Clicked on date picker input to open calendar at (515, 360) on input#datepicker
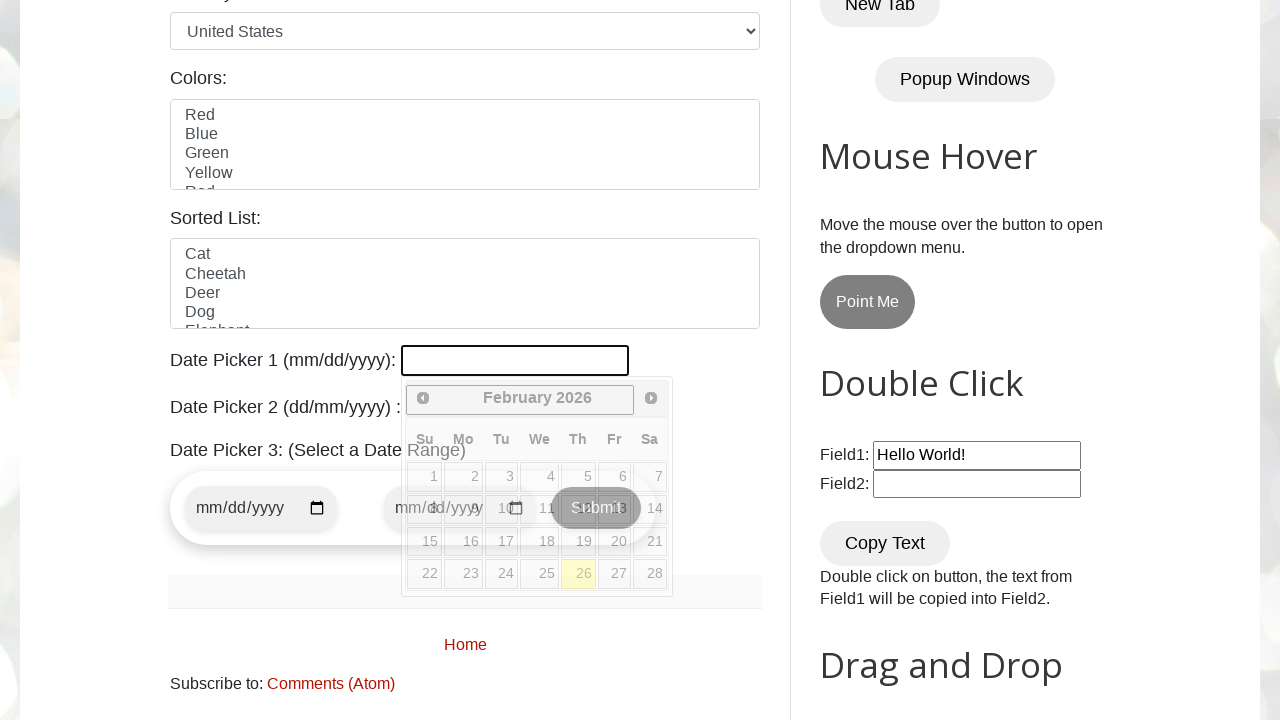

Date picker calendar loaded and visible
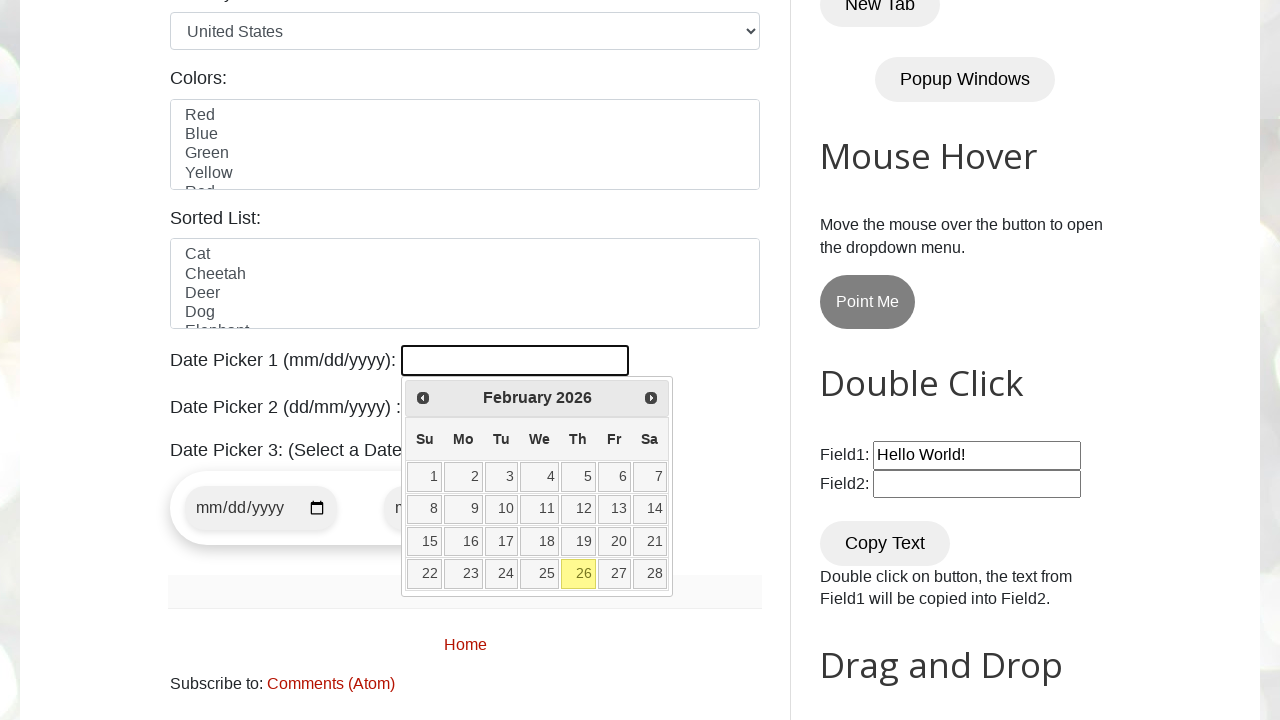

Clicked previous arrow to navigate backward (current: February 2026) at (423, 398) on span.ui-icon.ui-icon-circle-triangle-w
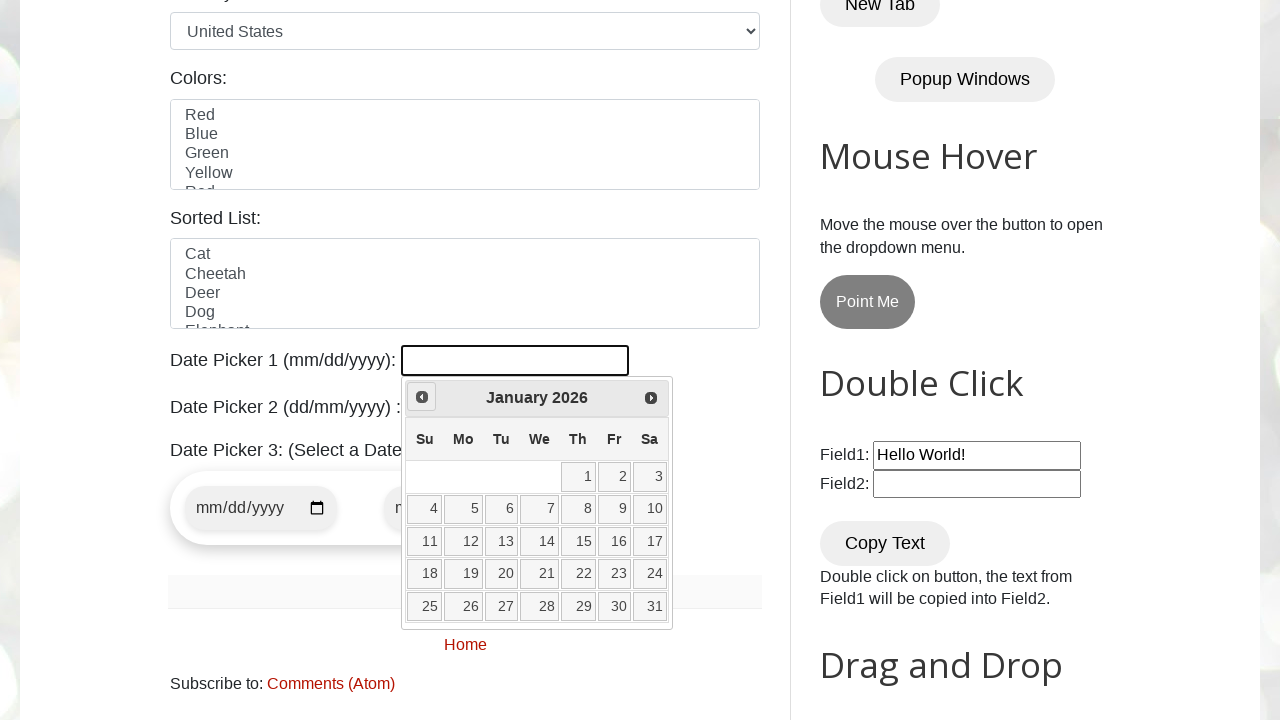

Waited for calendar to update
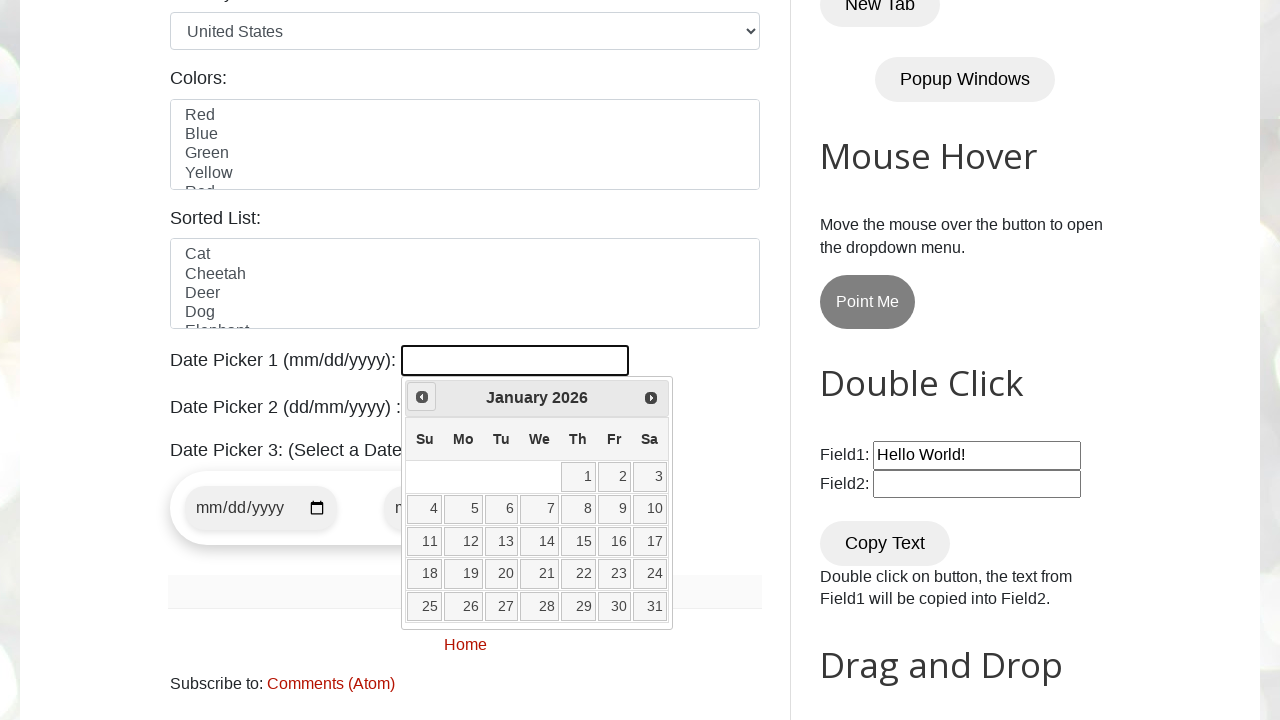

Clicked previous arrow to navigate backward (current: January 2026) at (422, 397) on span.ui-icon.ui-icon-circle-triangle-w
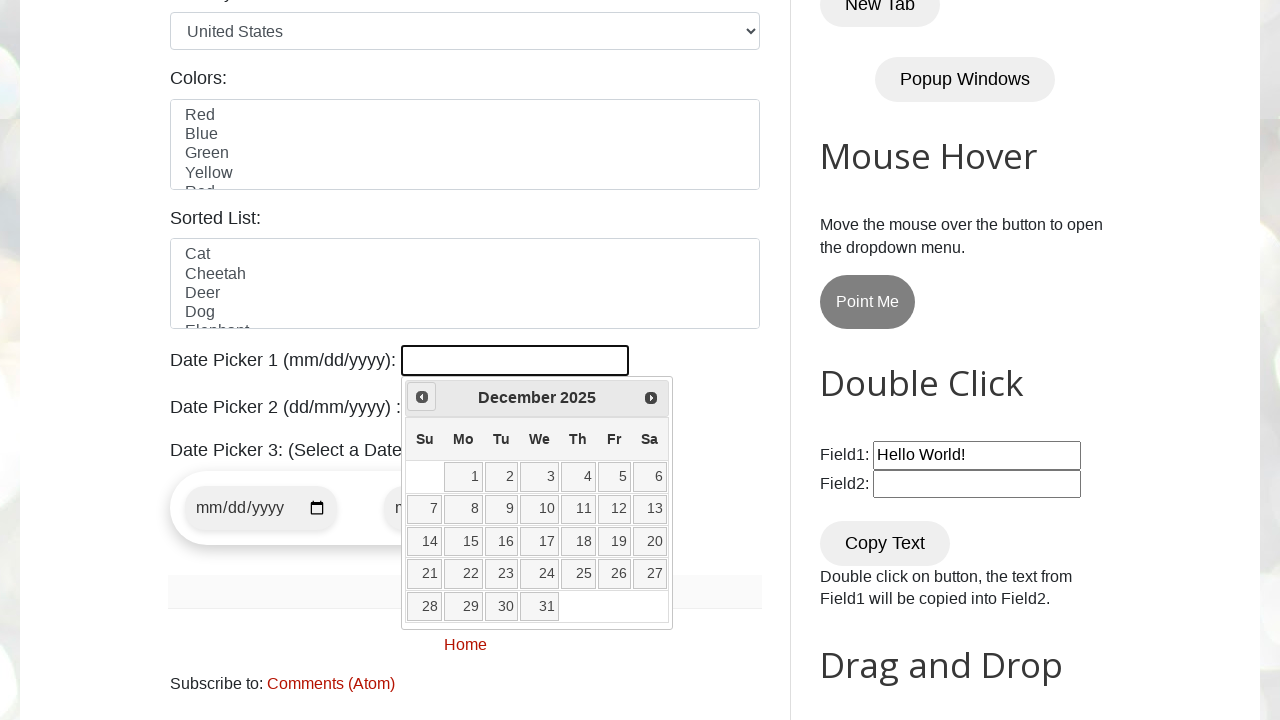

Waited for calendar to update
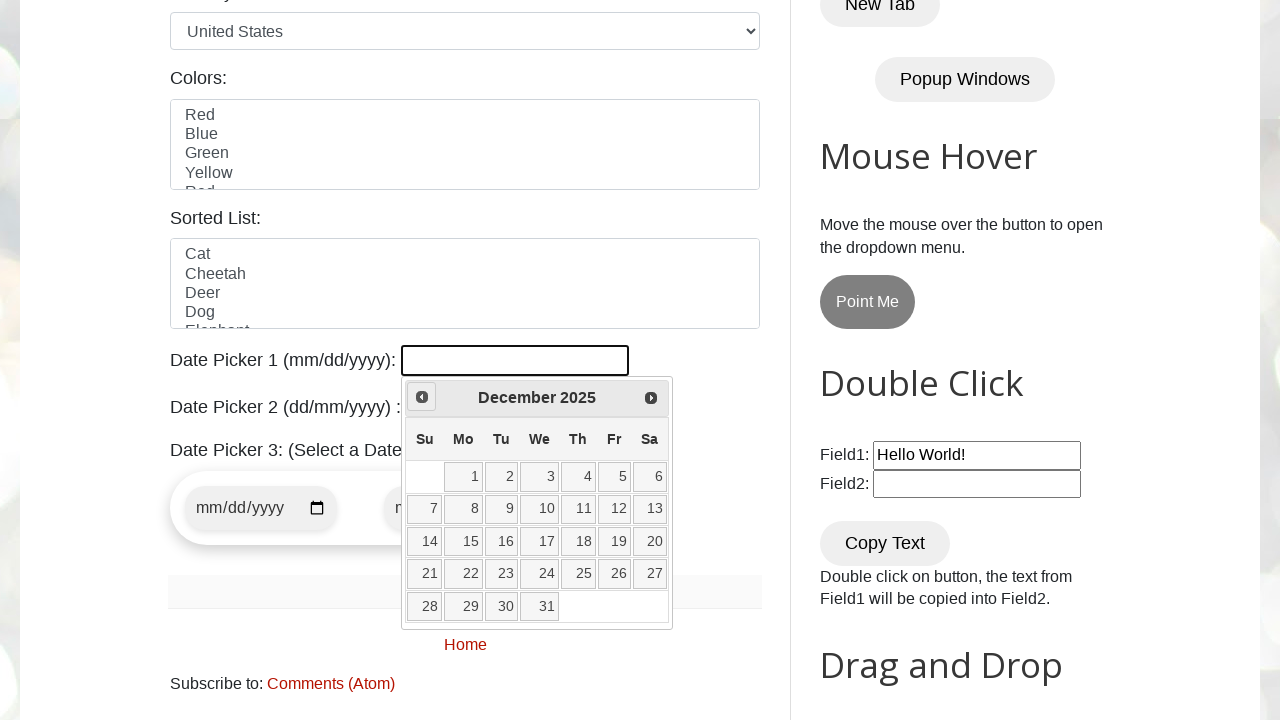

Clicked previous arrow to go back to earlier month (current: December 2025) at (422, 397) on span.ui-icon.ui-icon-circle-triangle-w
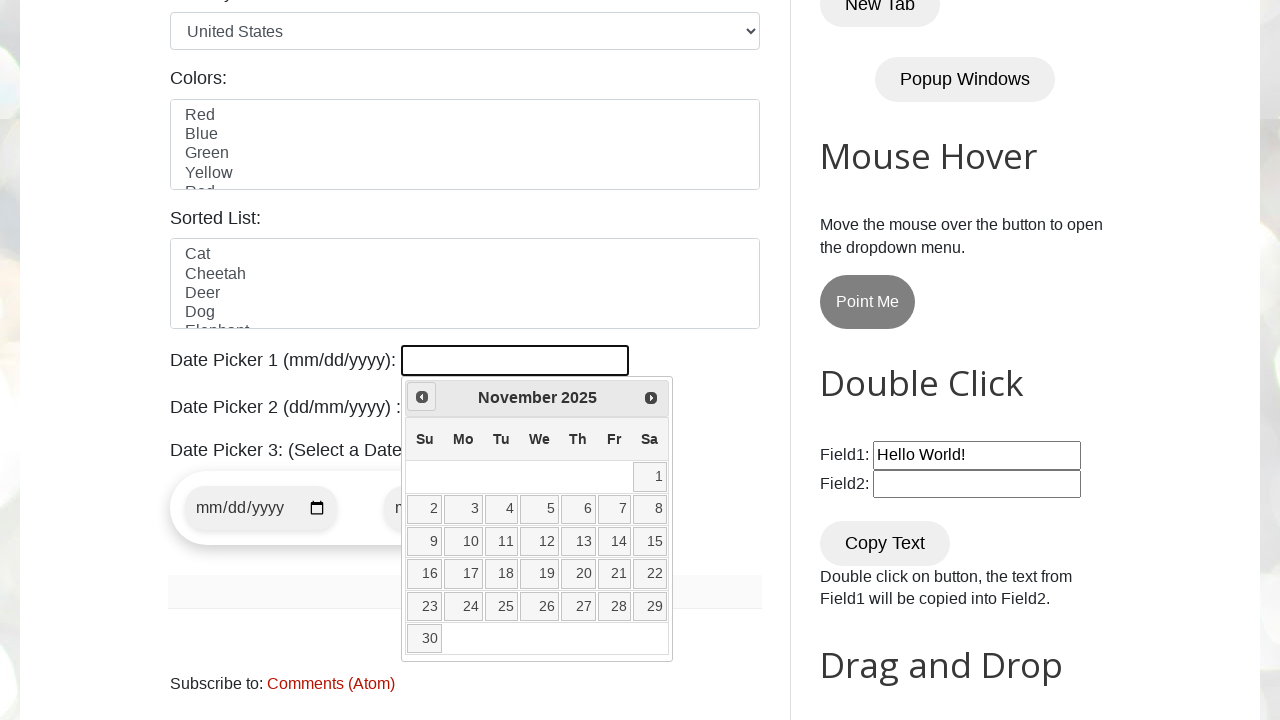

Waited for calendar to update
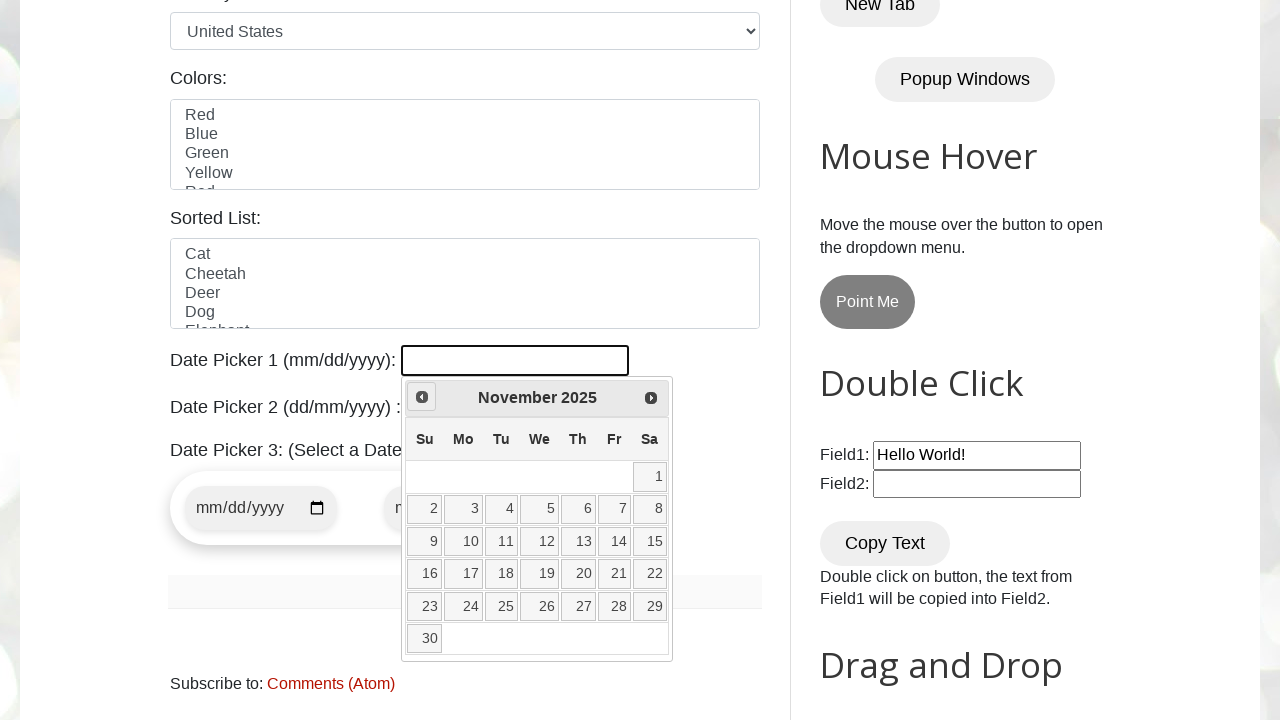

Clicked previous arrow to go back to earlier month (current: November 2025) at (422, 397) on span.ui-icon.ui-icon-circle-triangle-w
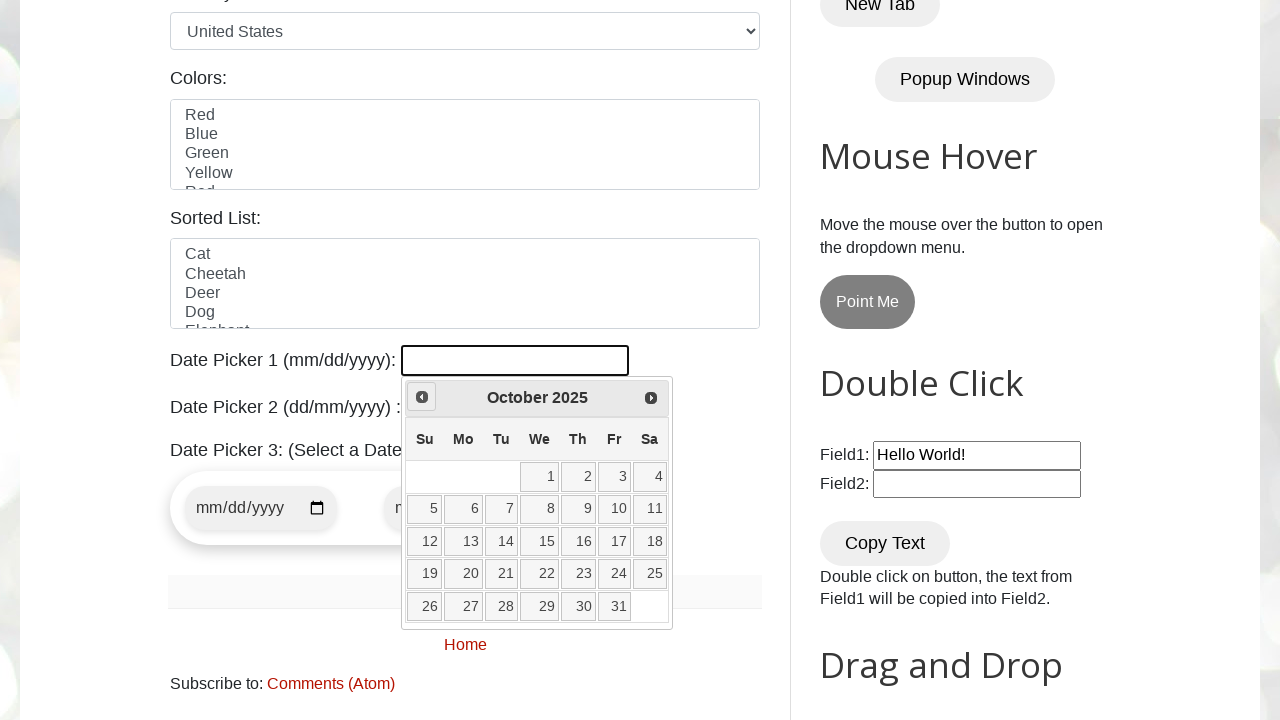

Waited for calendar to update
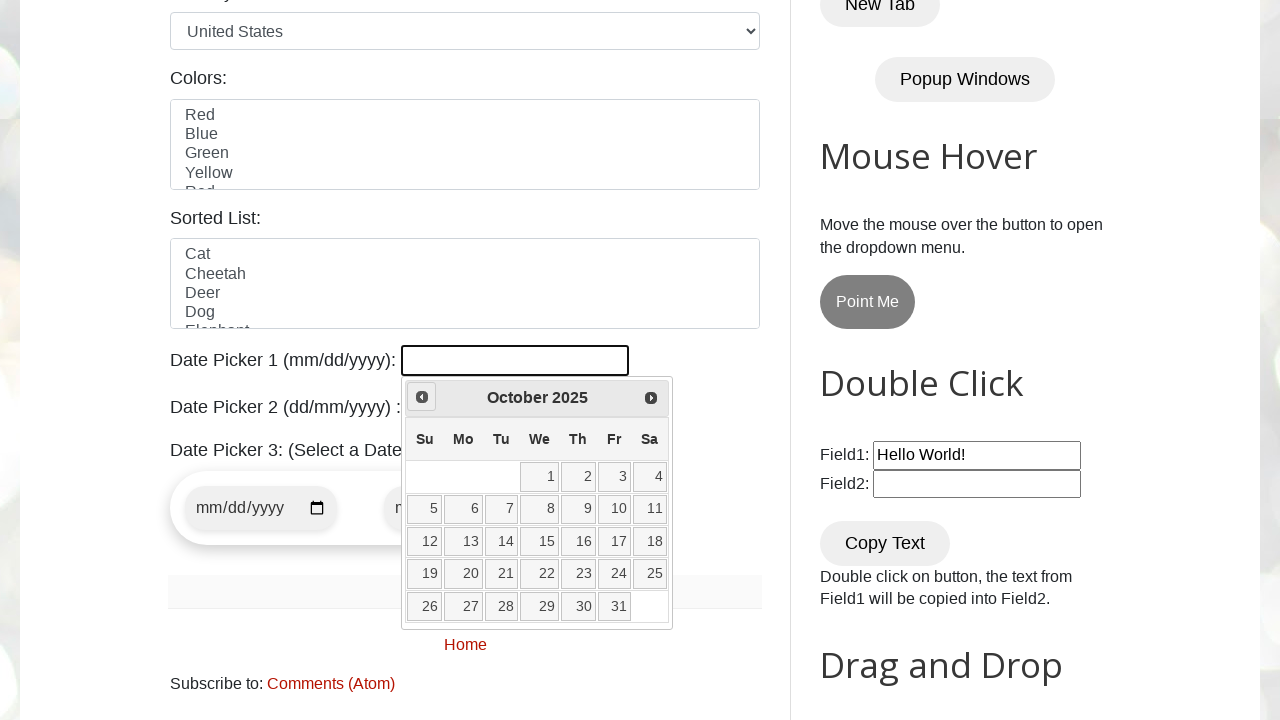

Clicked previous arrow to go back to earlier month (current: October 2025) at (422, 397) on span.ui-icon.ui-icon-circle-triangle-w
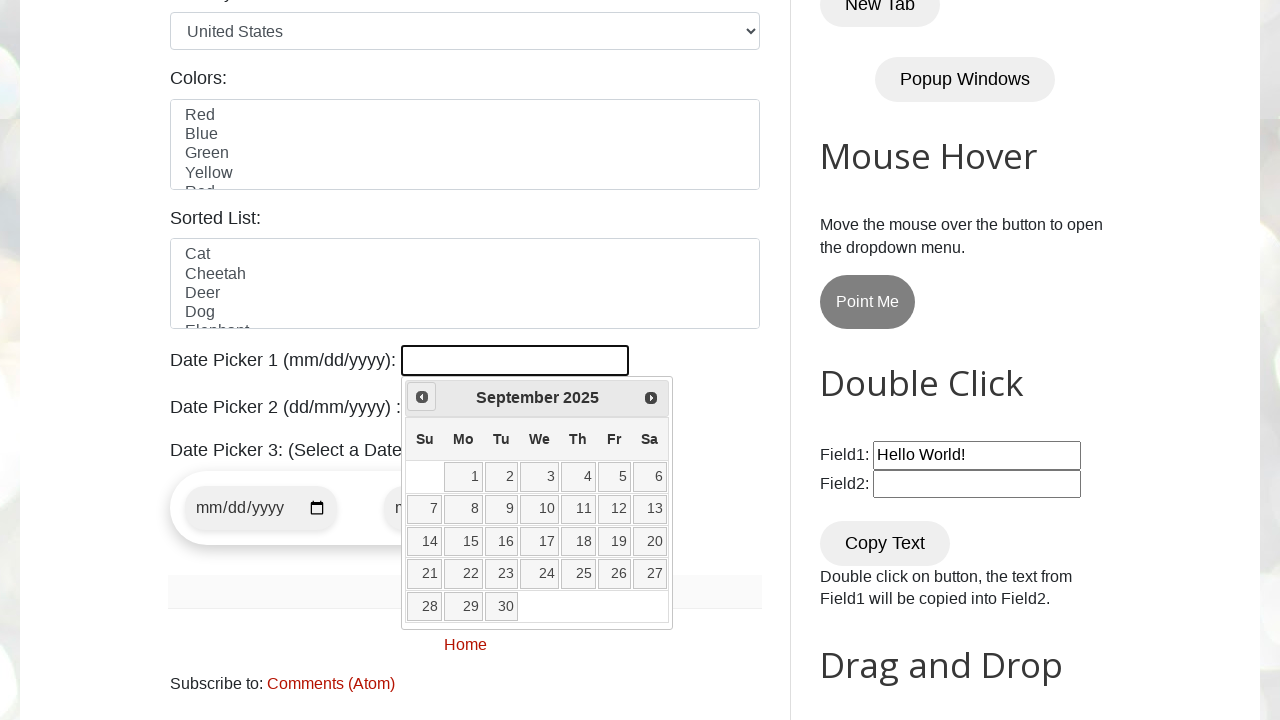

Waited for calendar to update
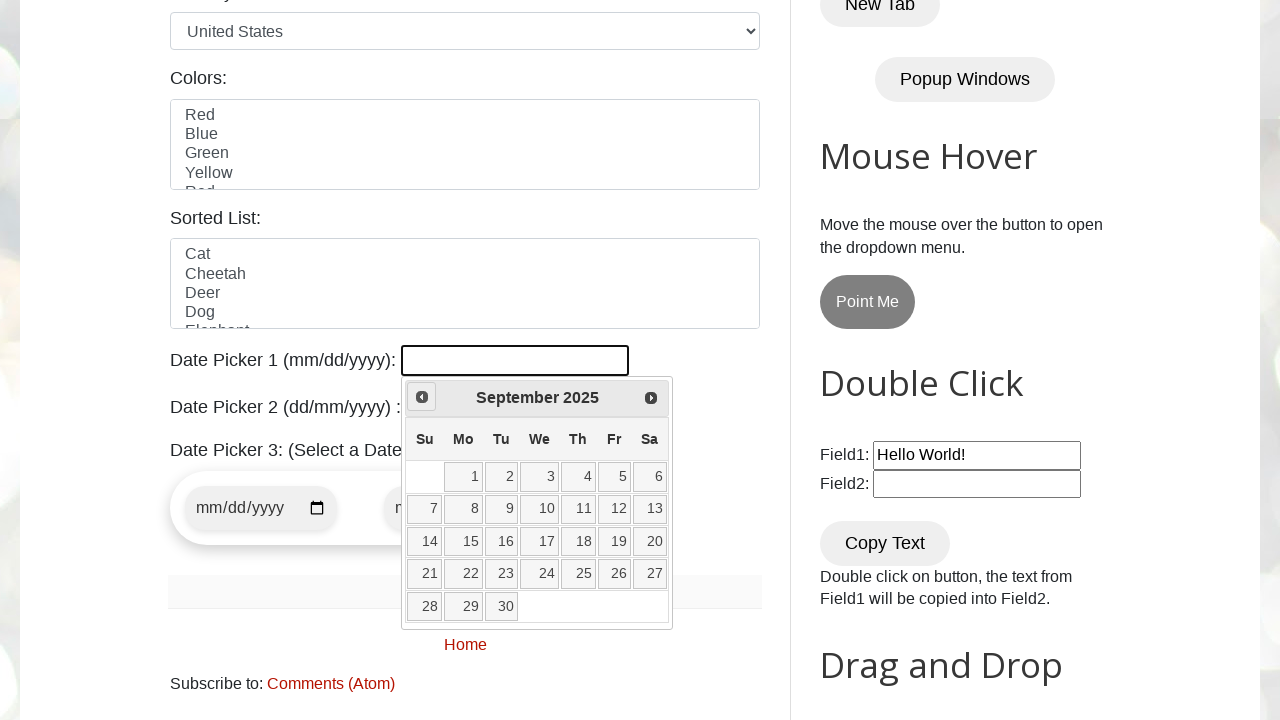

Clicked previous arrow to go back to earlier month (current: September 2025) at (422, 397) on span.ui-icon.ui-icon-circle-triangle-w
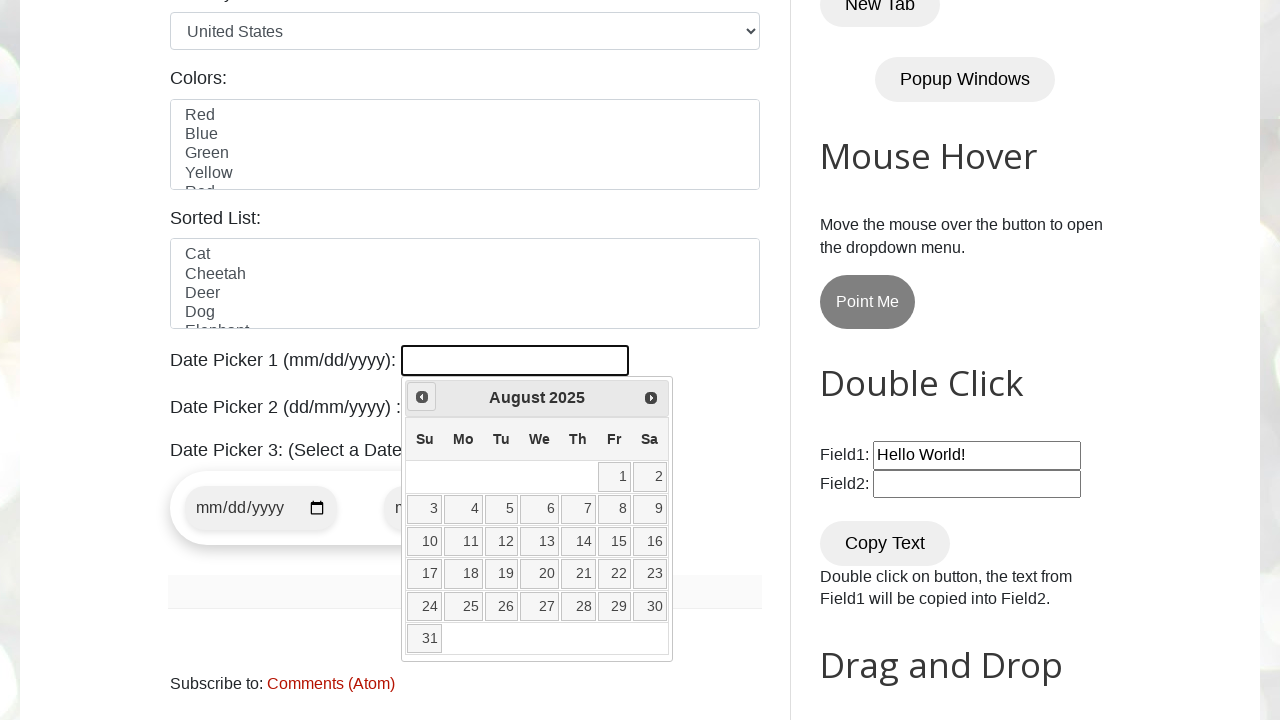

Waited for calendar to update
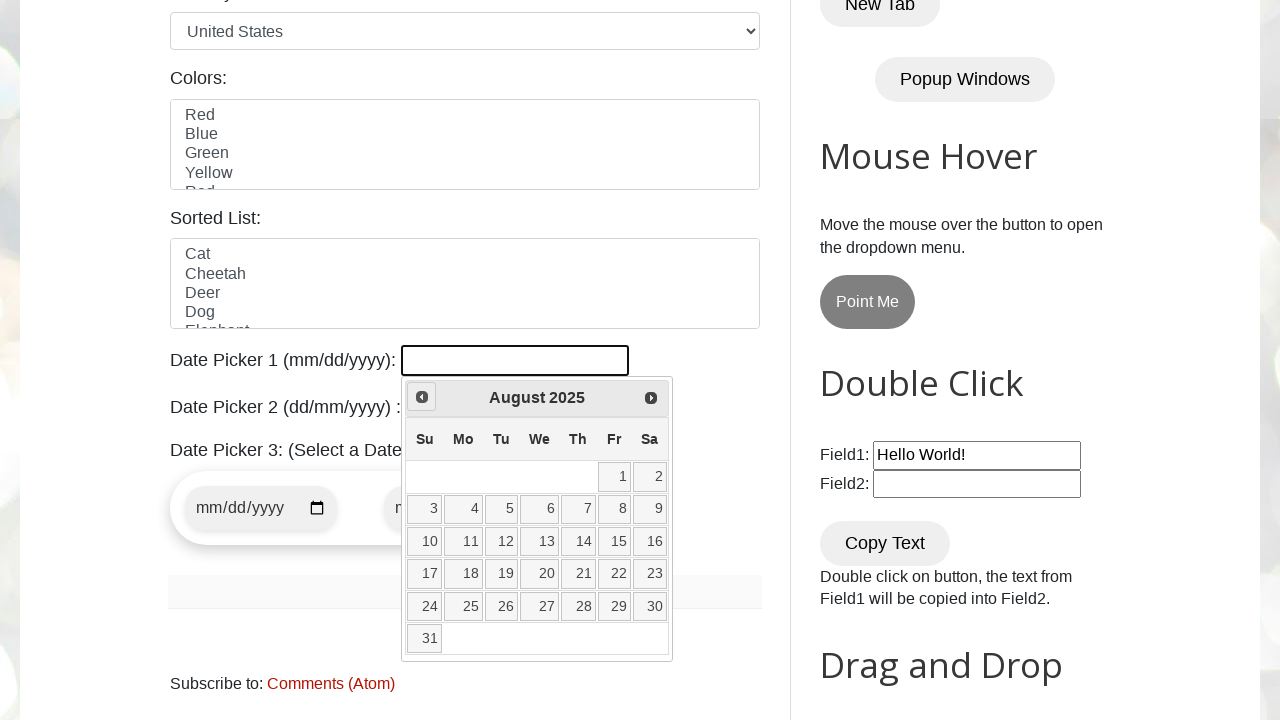

Clicked previous arrow to go back to earlier month (current: August 2025) at (422, 397) on span.ui-icon.ui-icon-circle-triangle-w
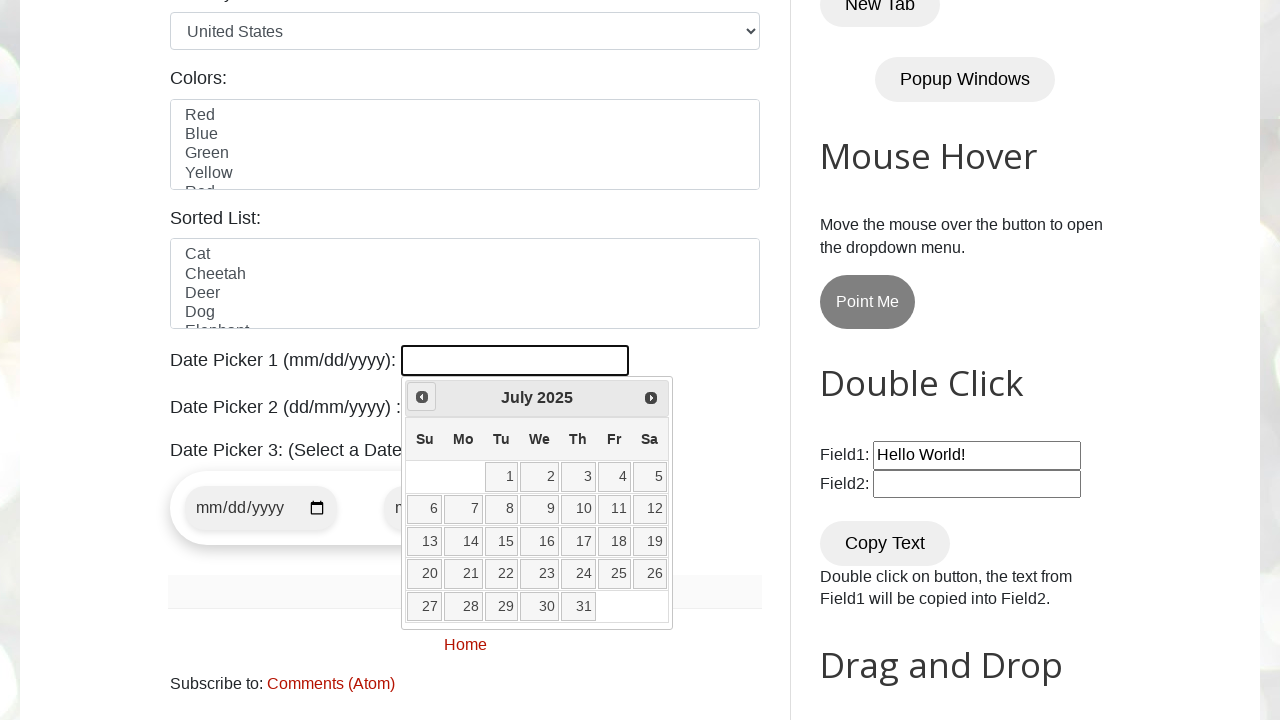

Waited for calendar to update
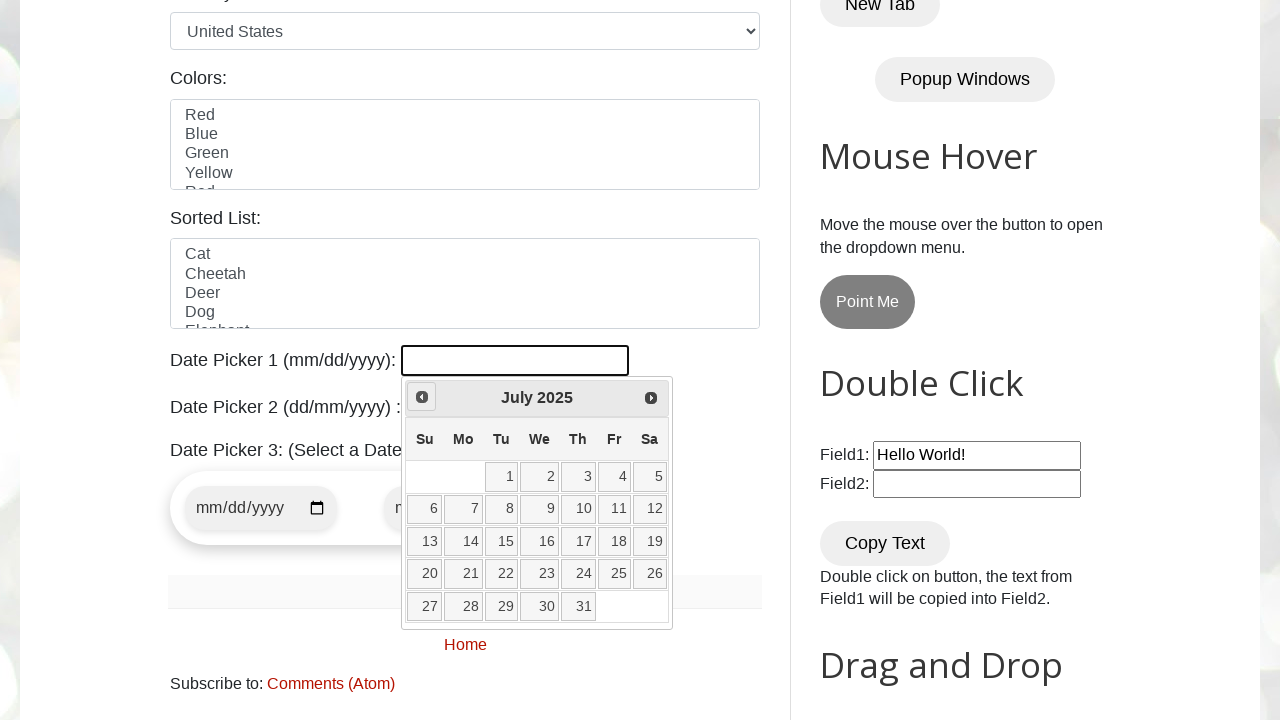

Successfully navigated to July 2025
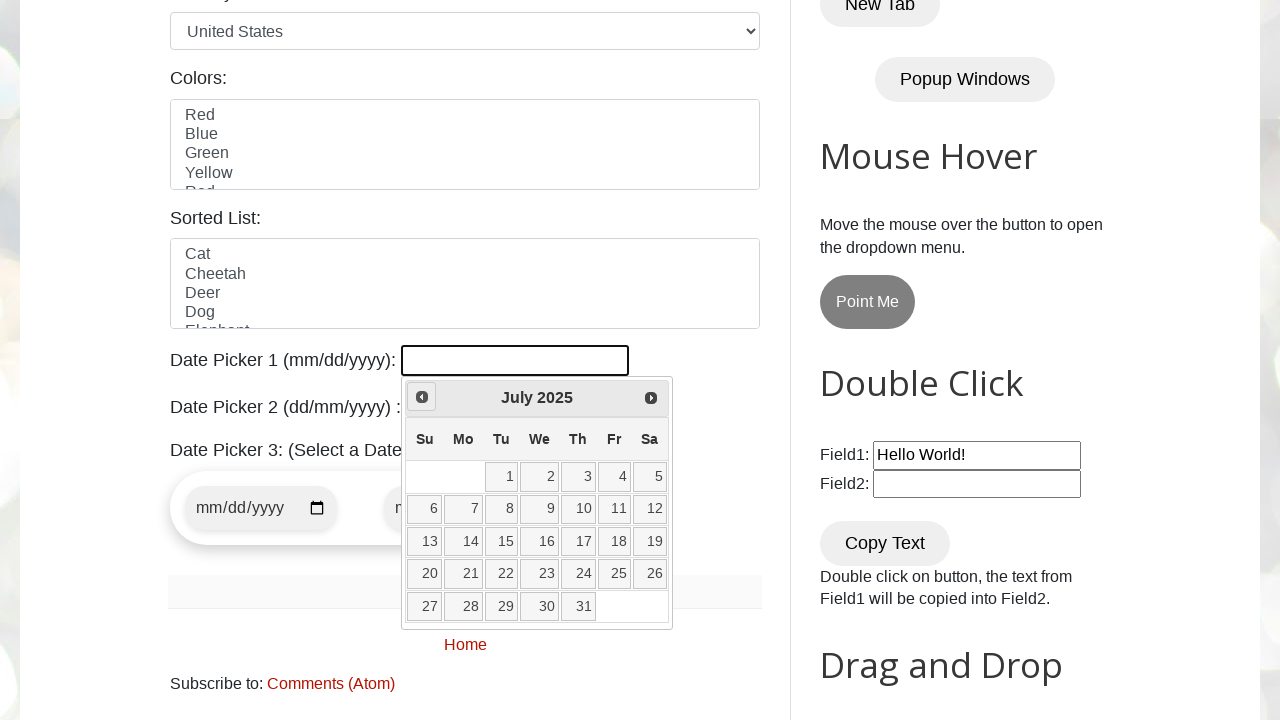

Retrieved all date cells from calendar
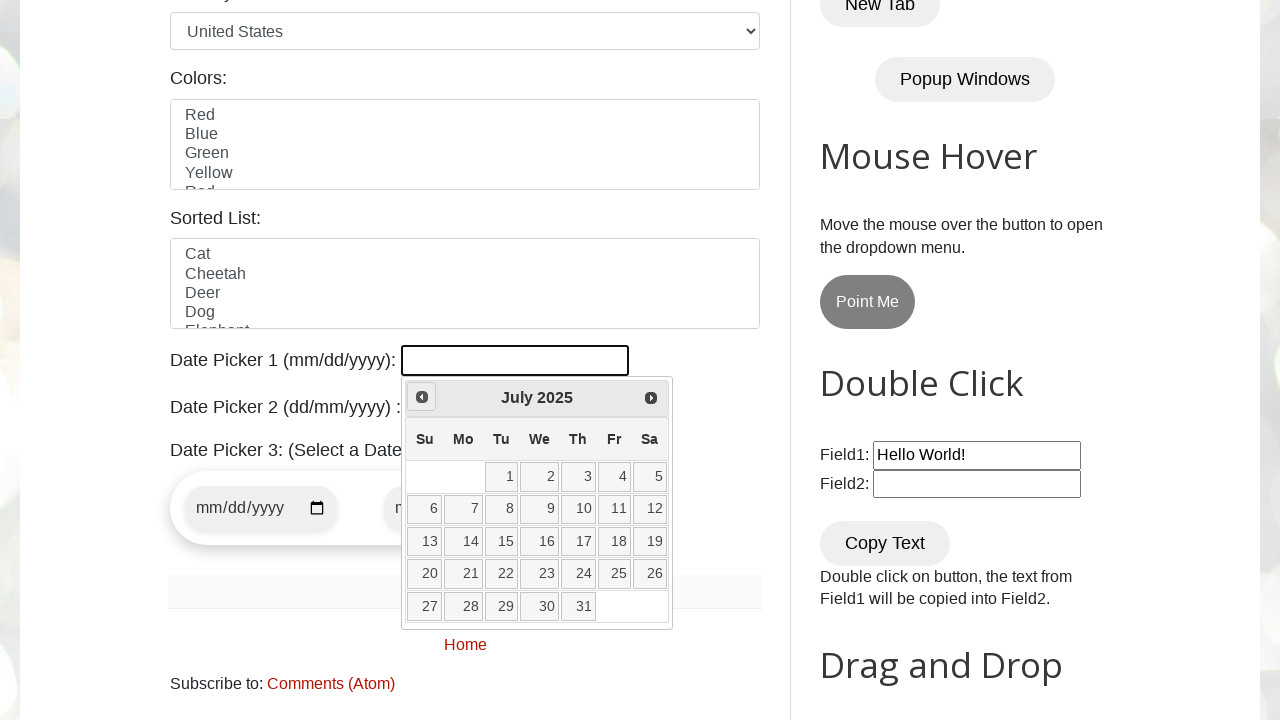

Clicked on date 30 in July 2025 at (540, 606) on table.ui-datepicker-calendar td >> nth=31
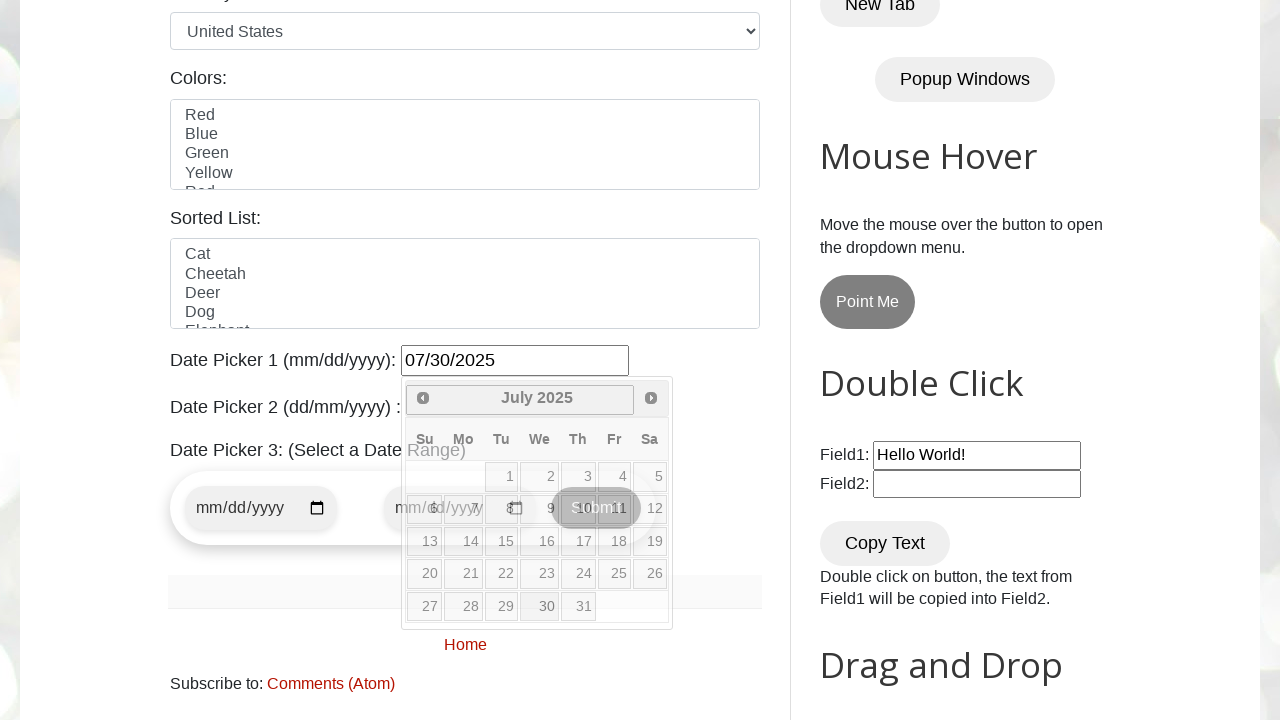

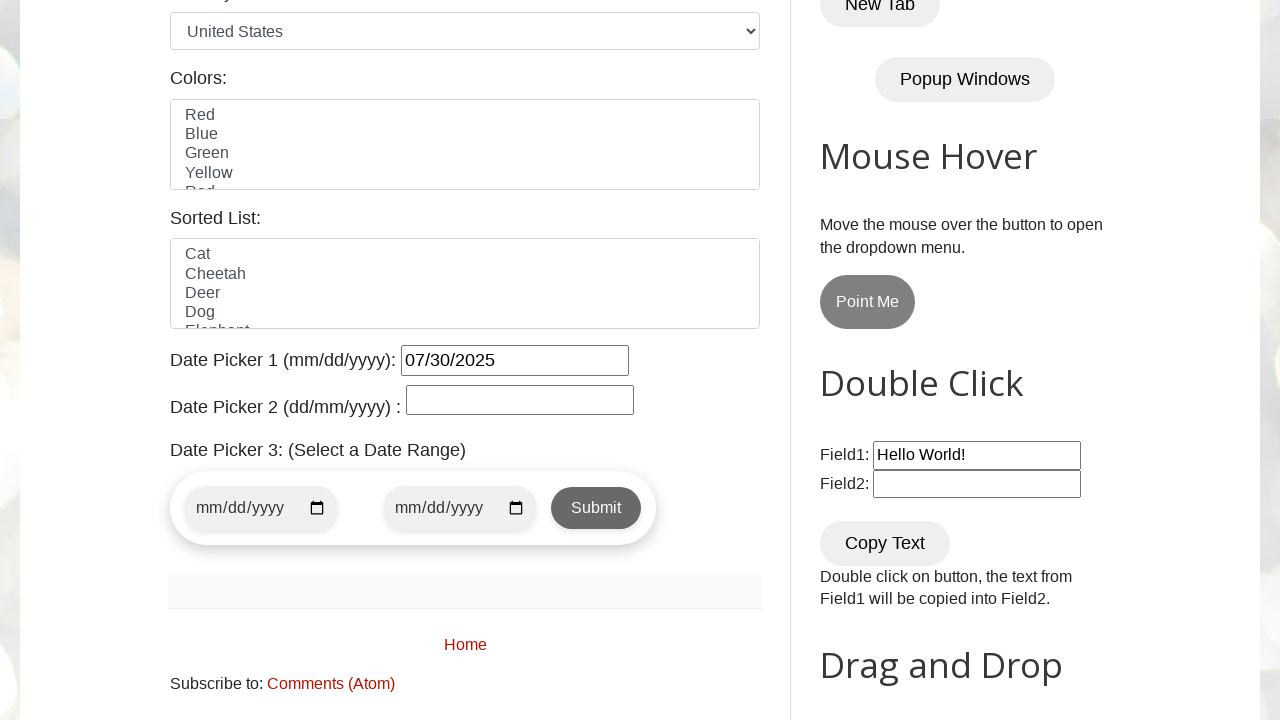